Tests Arrow Right key press on the keyboard testing page

Starting URL: https://the-internet.herokuapp.com/key_presses?

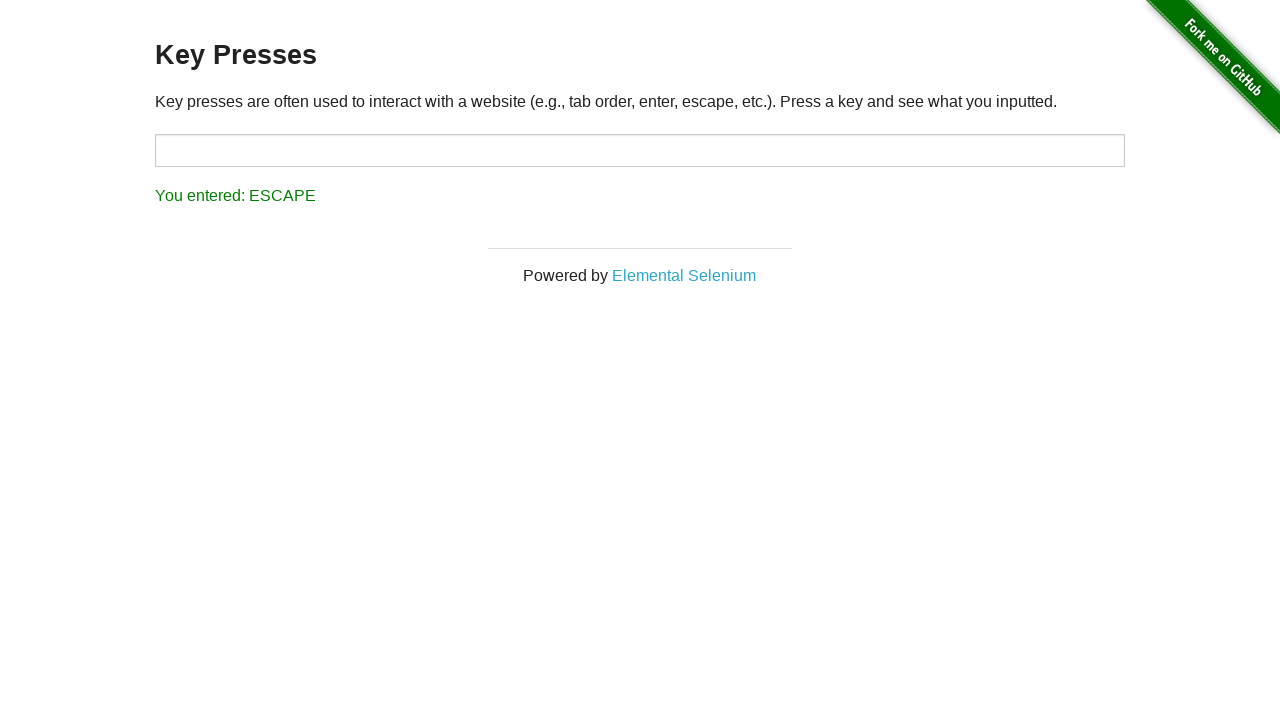

Navigated to keyboard testing page
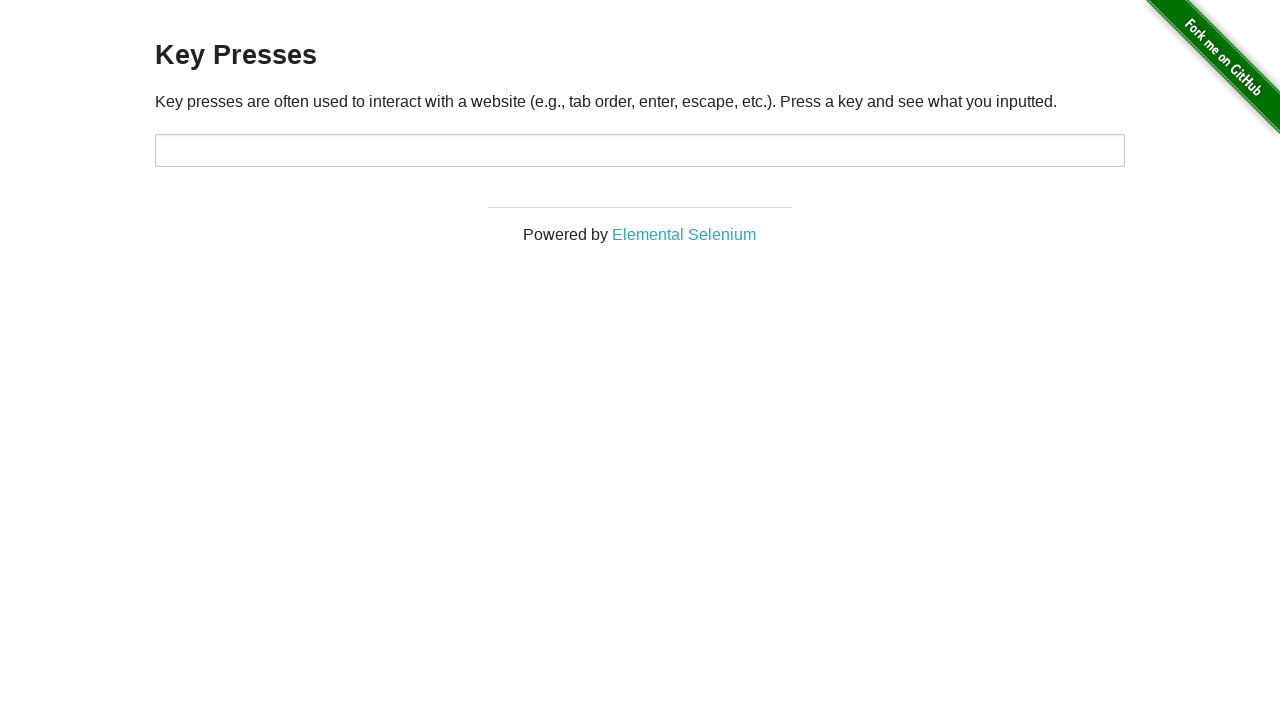

Pressed Arrow Right key
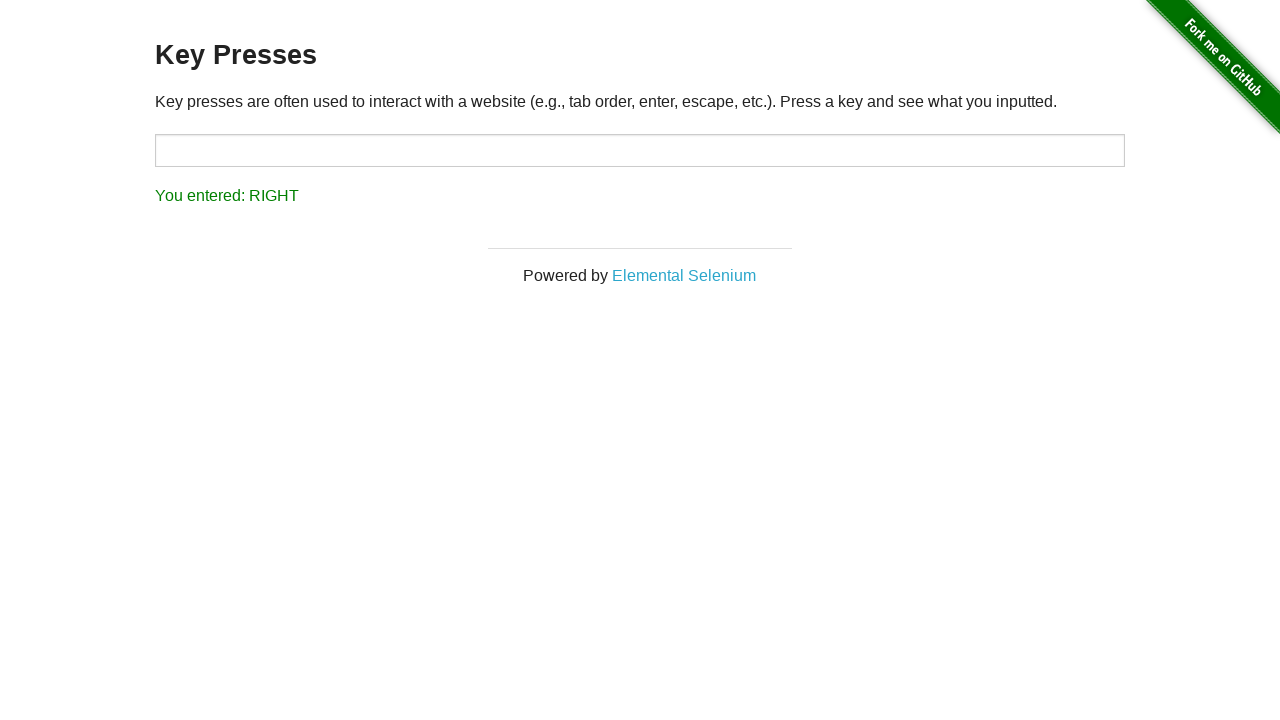

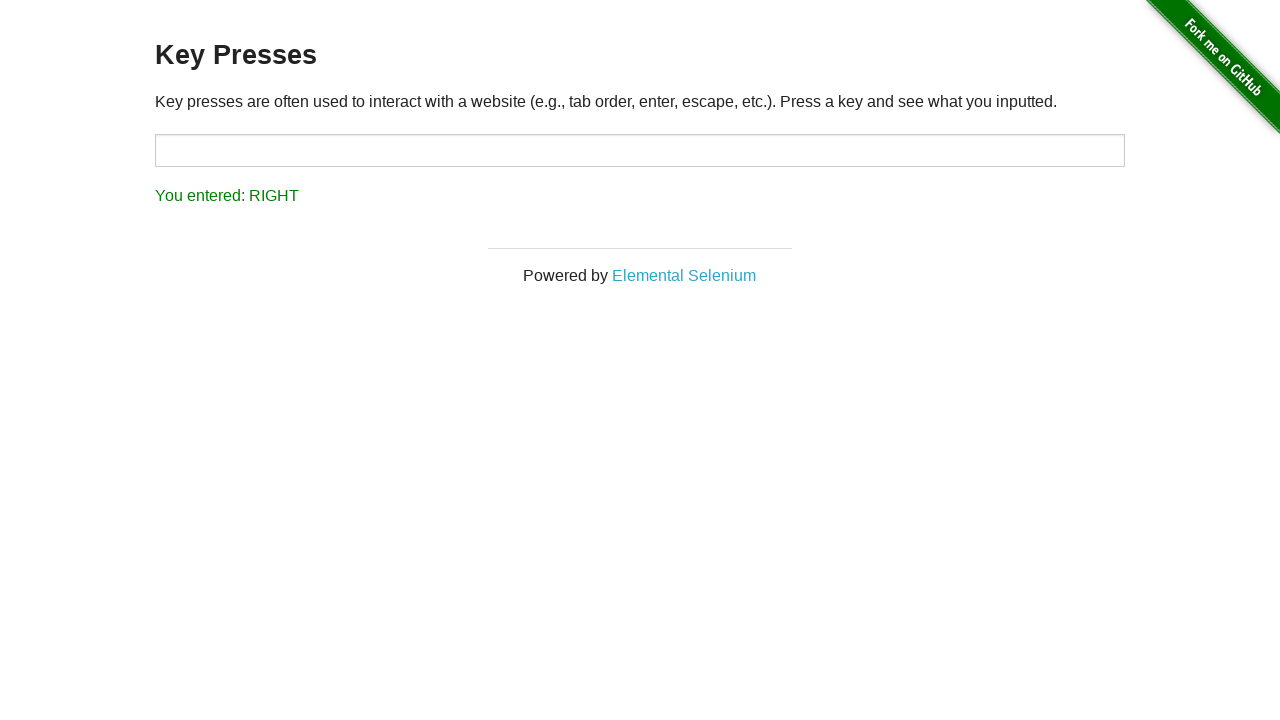